Tests navigation by clicking a link with dynamically calculated text (based on pi^e*10000), then fills out a form with personal information (first name, last name, city, country) and submits it.

Starting URL: http://suninjuly.github.io/find_link_text

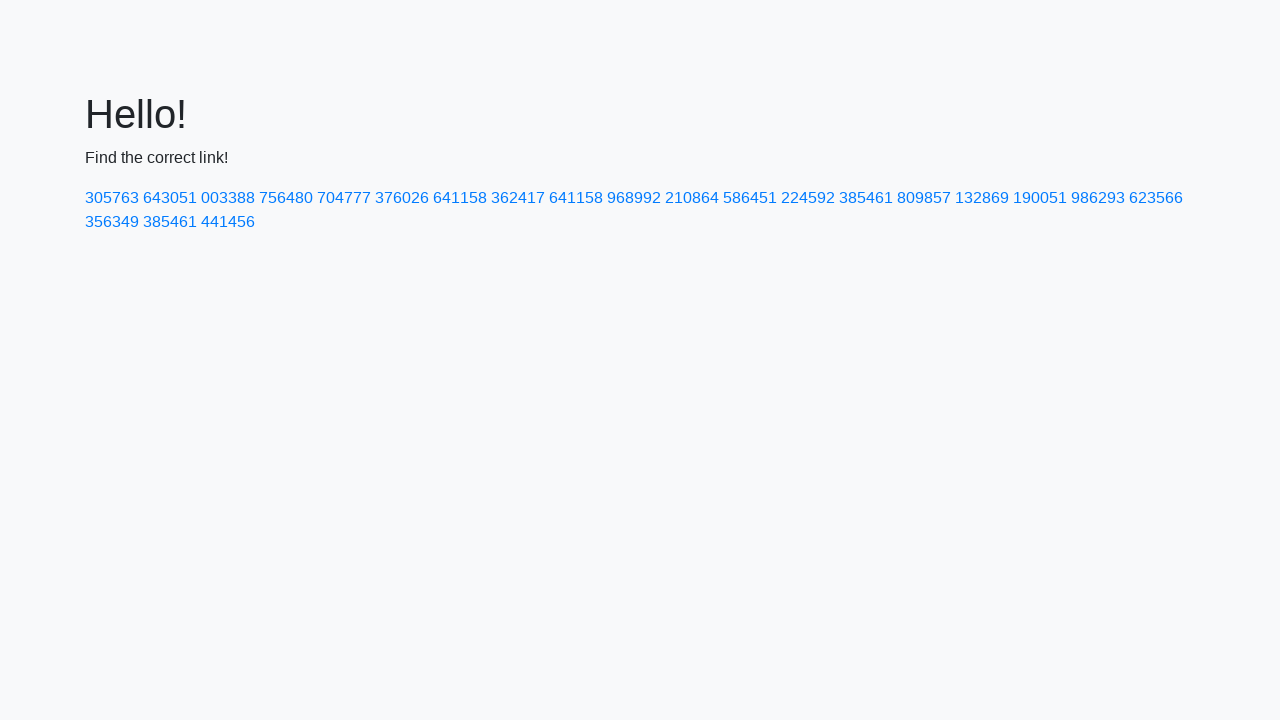

Clicked link with dynamically calculated text '224592' at (808, 198) on a:text-is('224592')
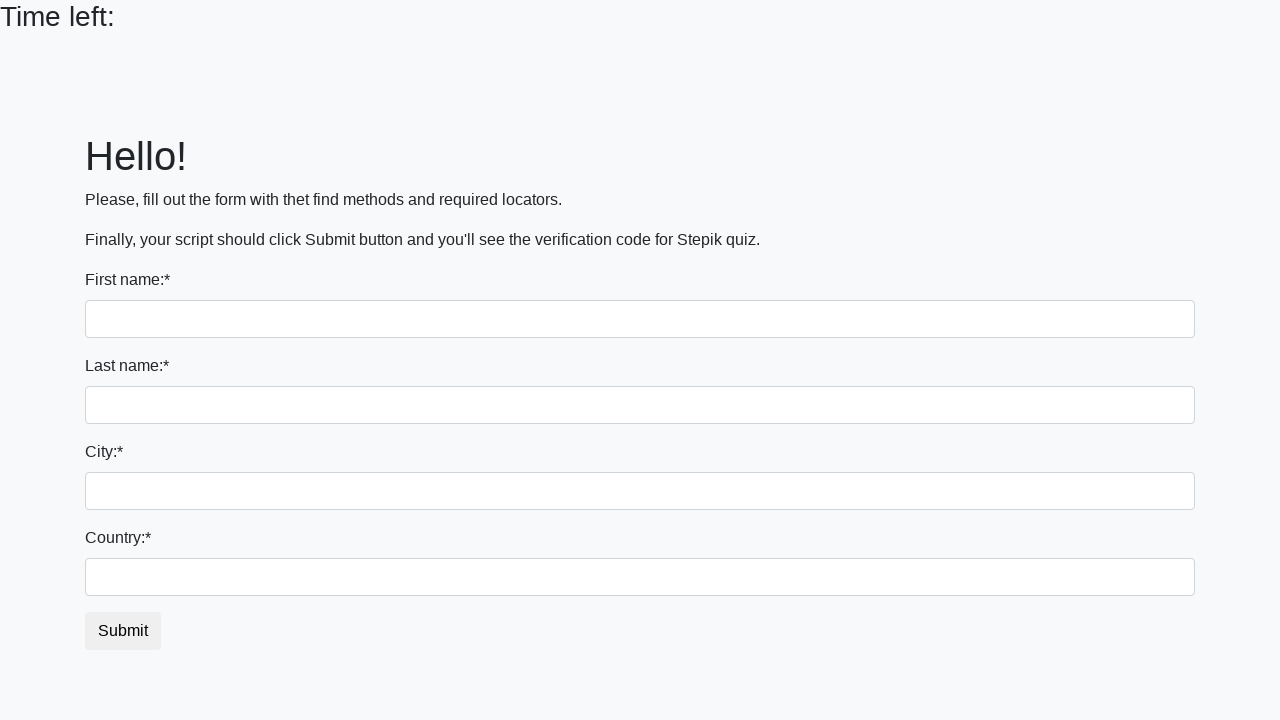

Filled first name field with 'Ivan' on input
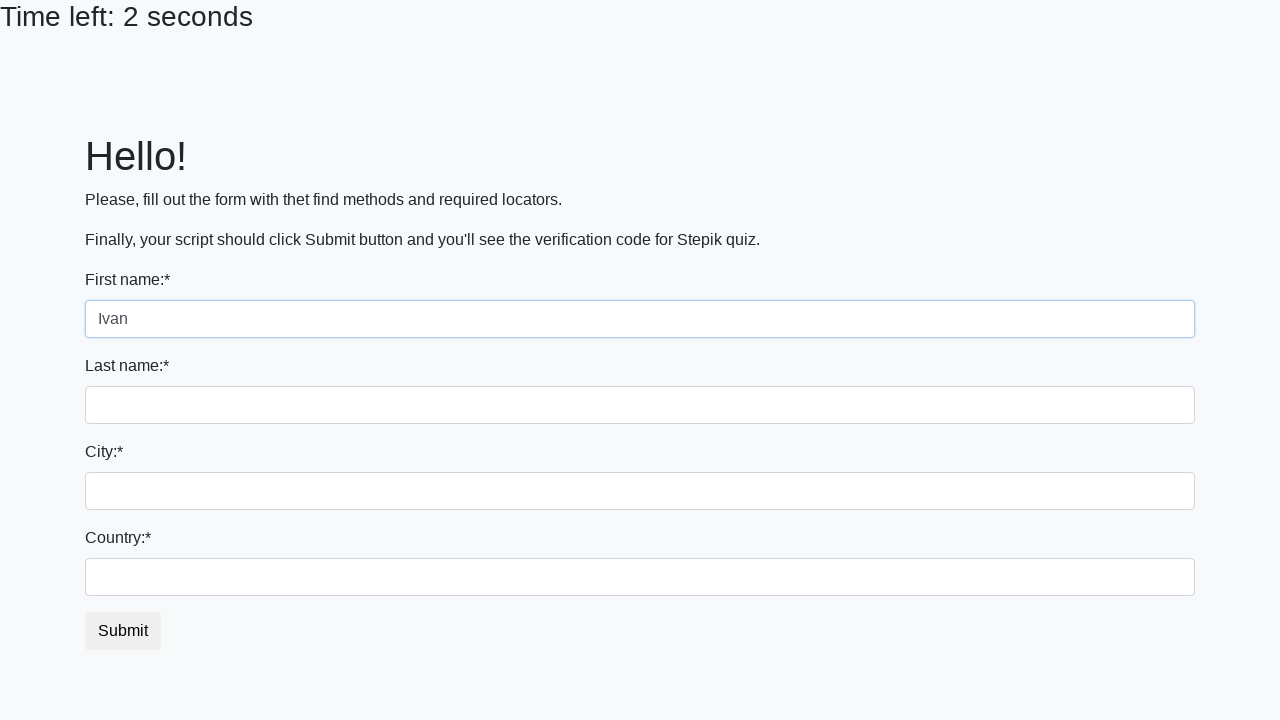

Filled last name field with 'Petrov' on input[name='last_name']
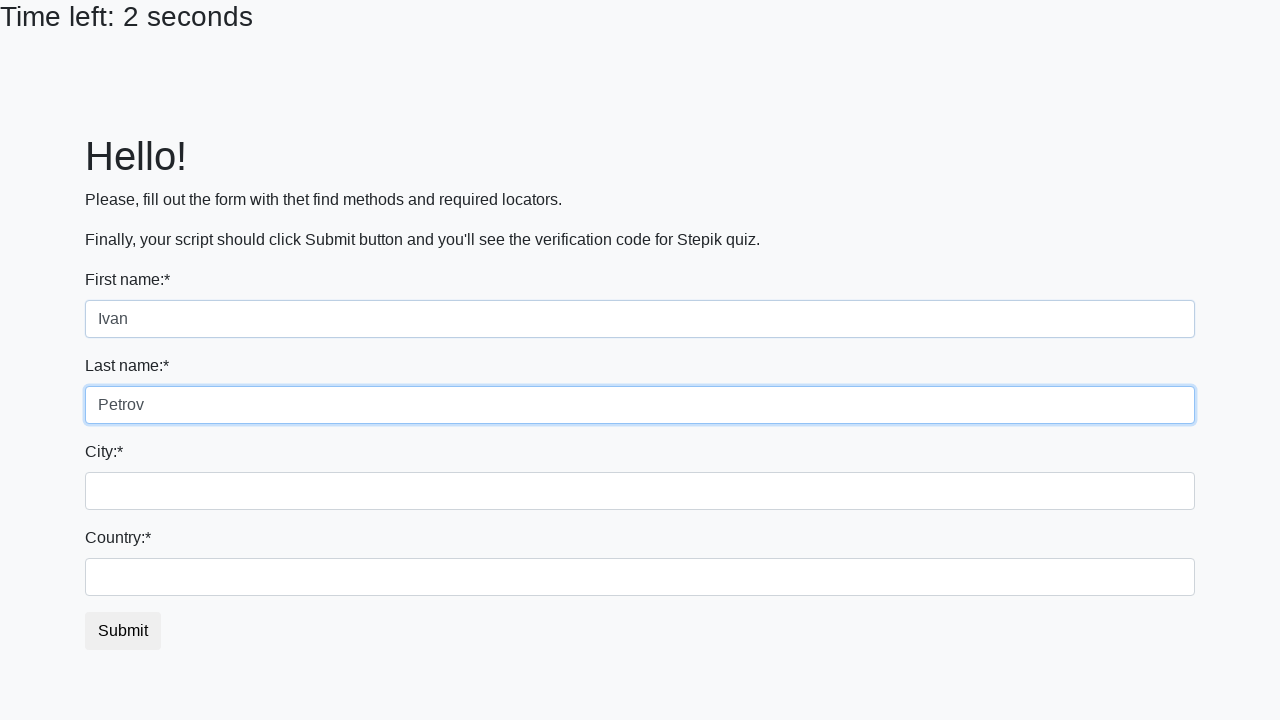

Filled city field with 'Smolensk' on .form-control.city
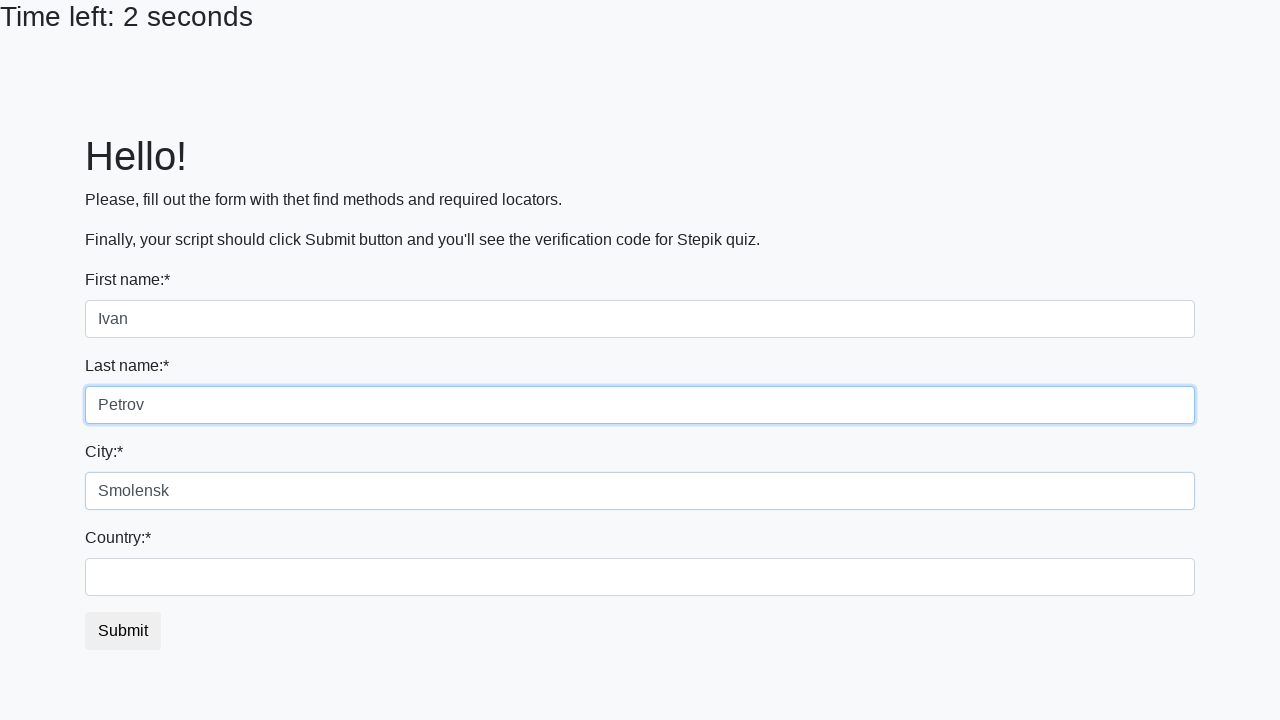

Filled country field with 'Russia' on #country
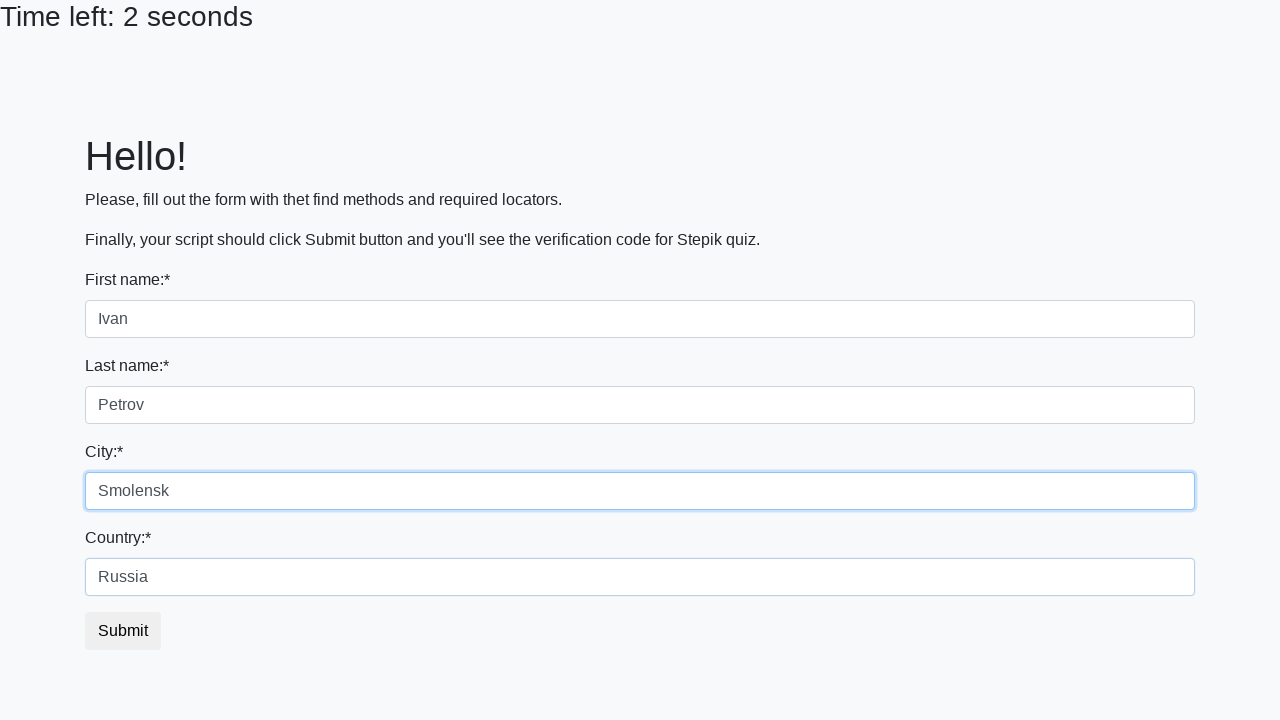

Clicked submit button to complete form submission at (123, 631) on button.btn
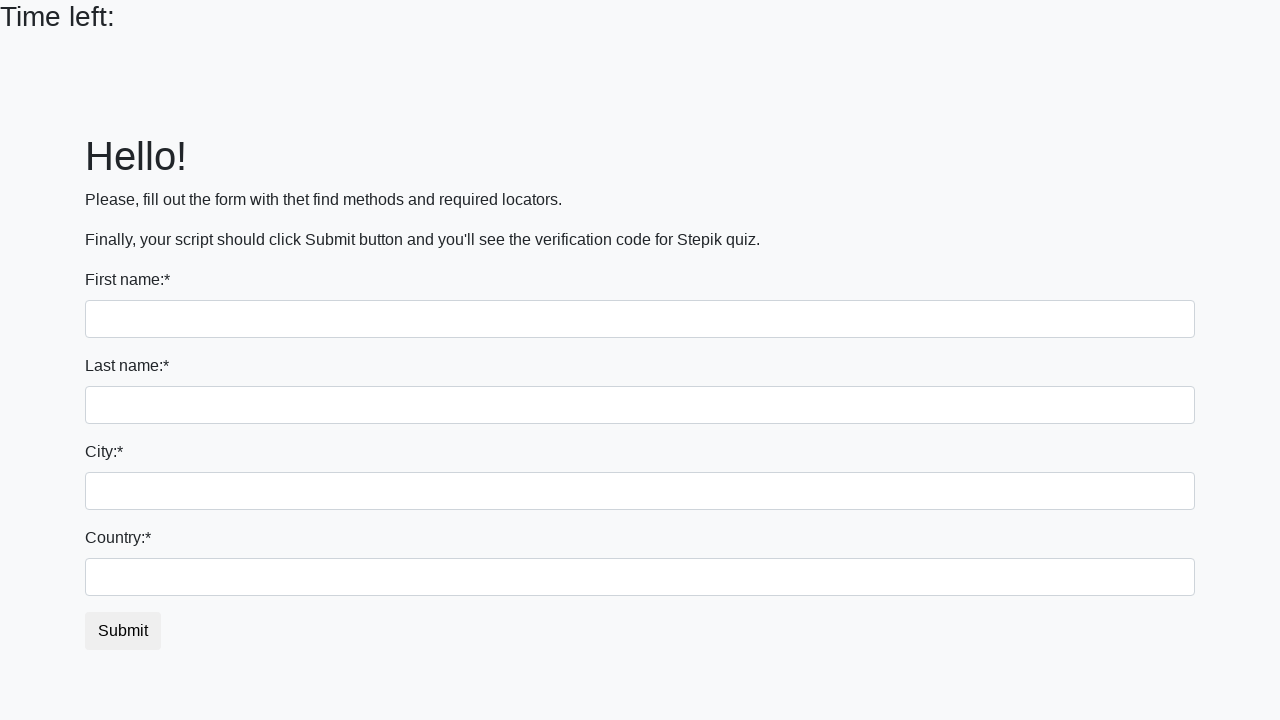

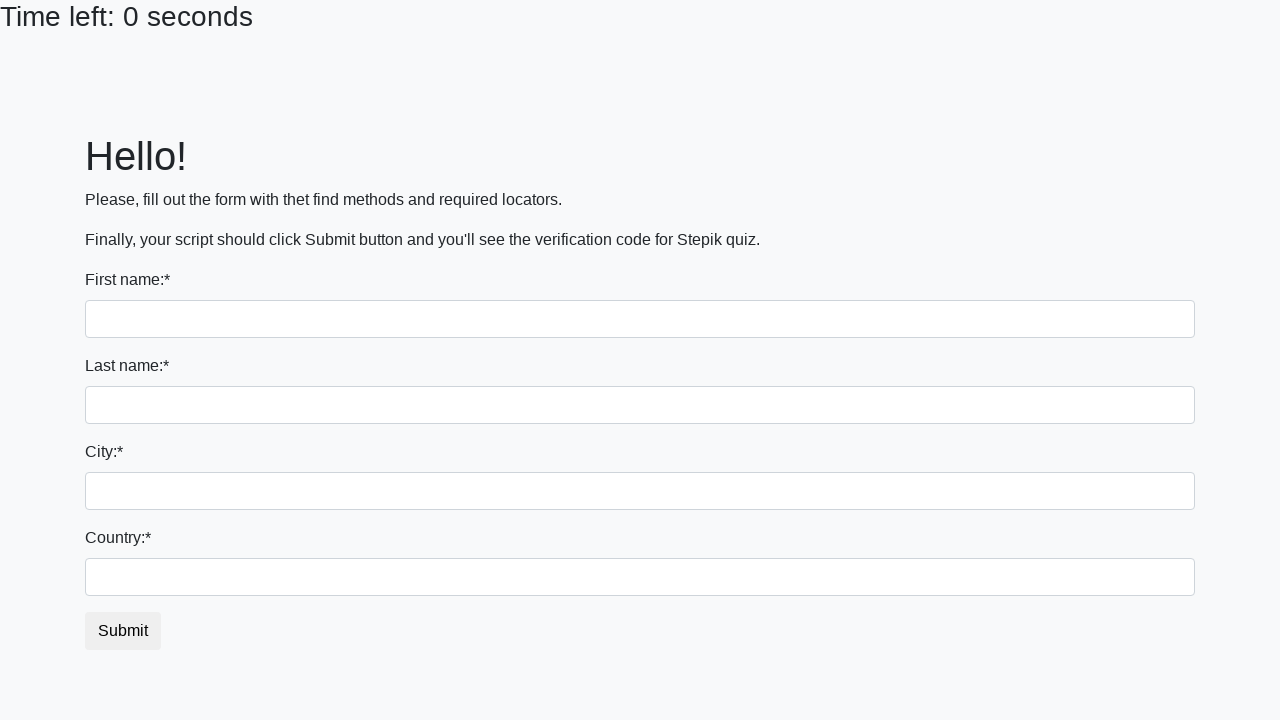